Tests clicking a button to reveal a hidden element and verifying its text

Starting URL: https://the-internet.herokuapp.com/dynamic_loading/1

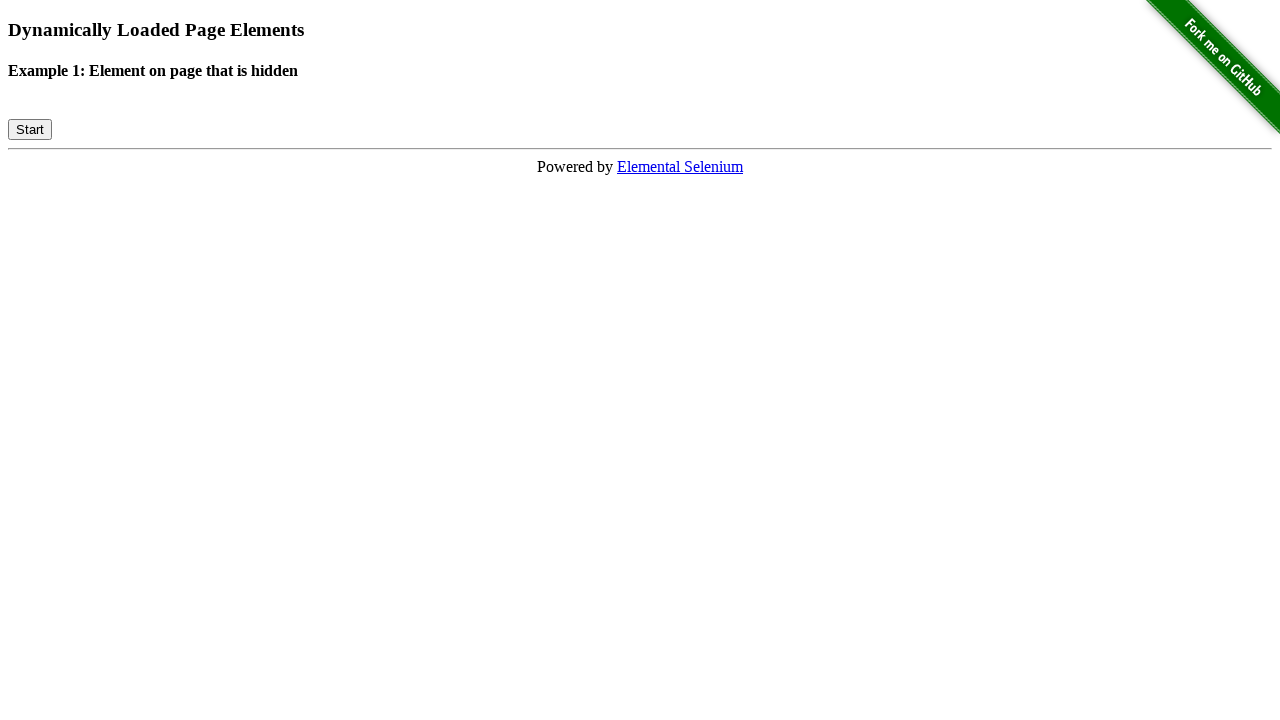

Clicked the start button to trigger dynamic loading at (30, 130) on button
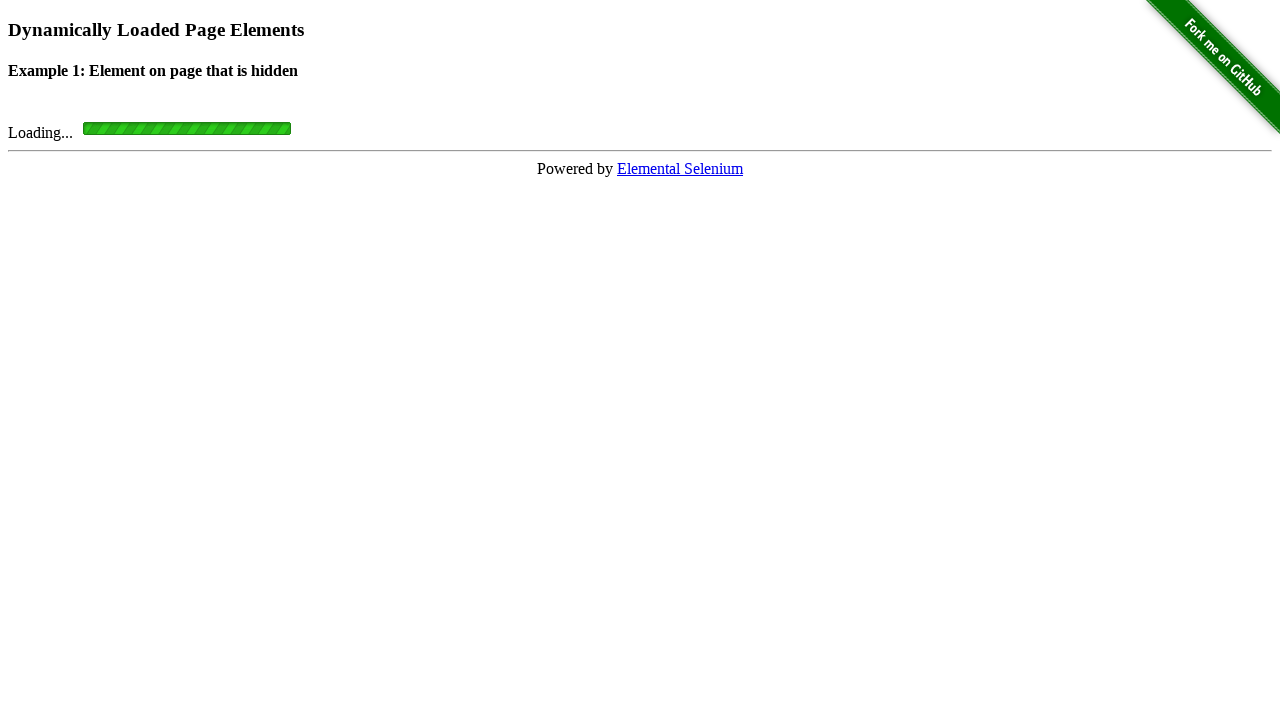

Hidden element with id 'finish' became visible
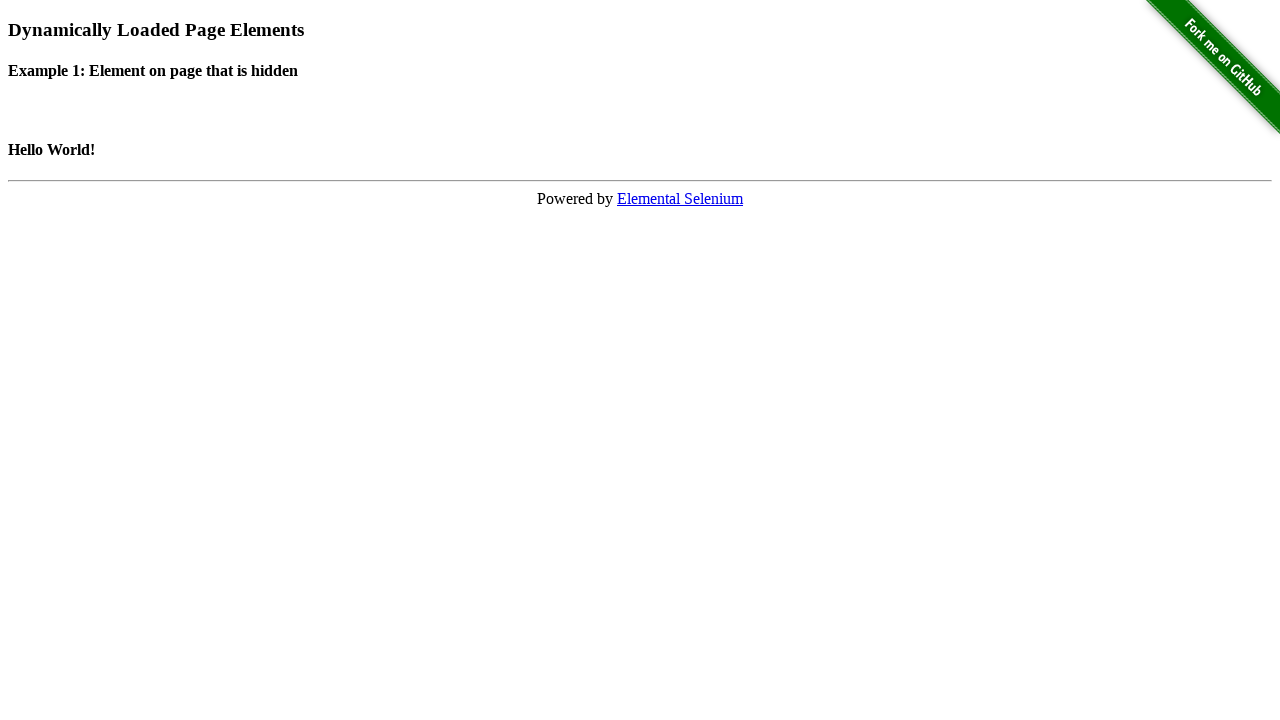

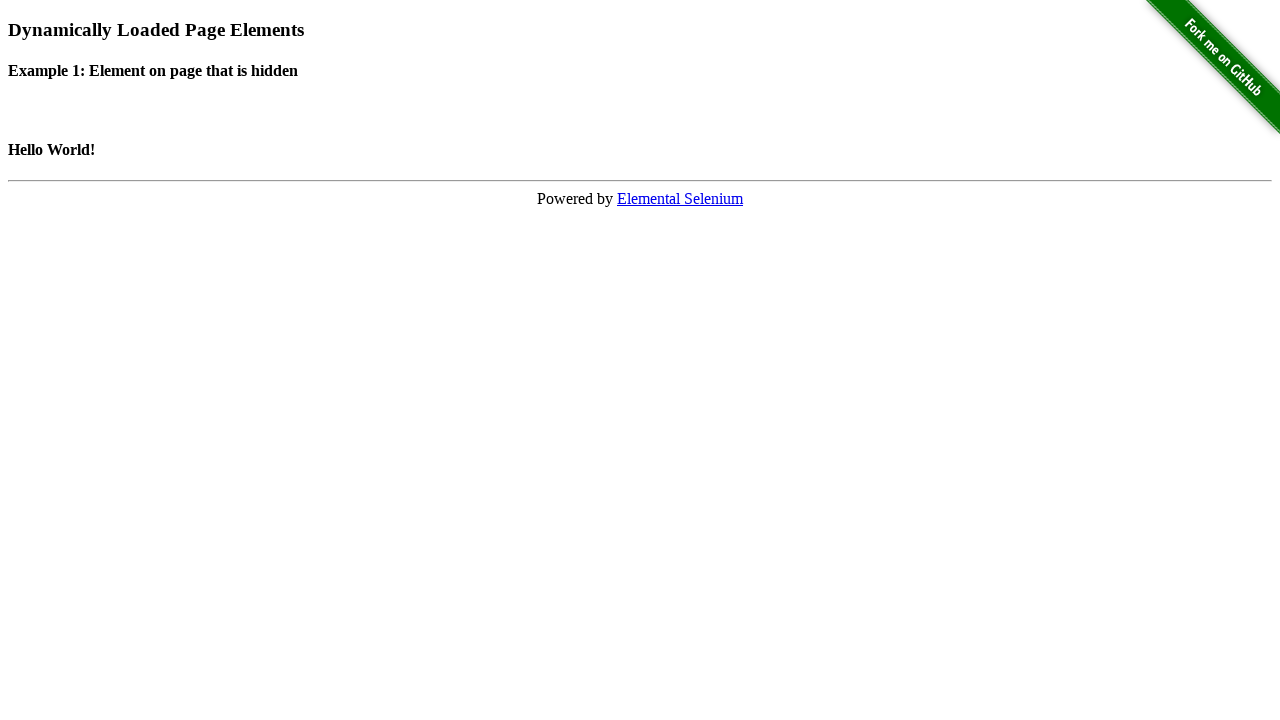